Navigates to Mars news page and waits for news content to load, verifying the presence of news articles.

Starting URL: https://data-class-mars.s3.amazonaws.com/Mars/index.html

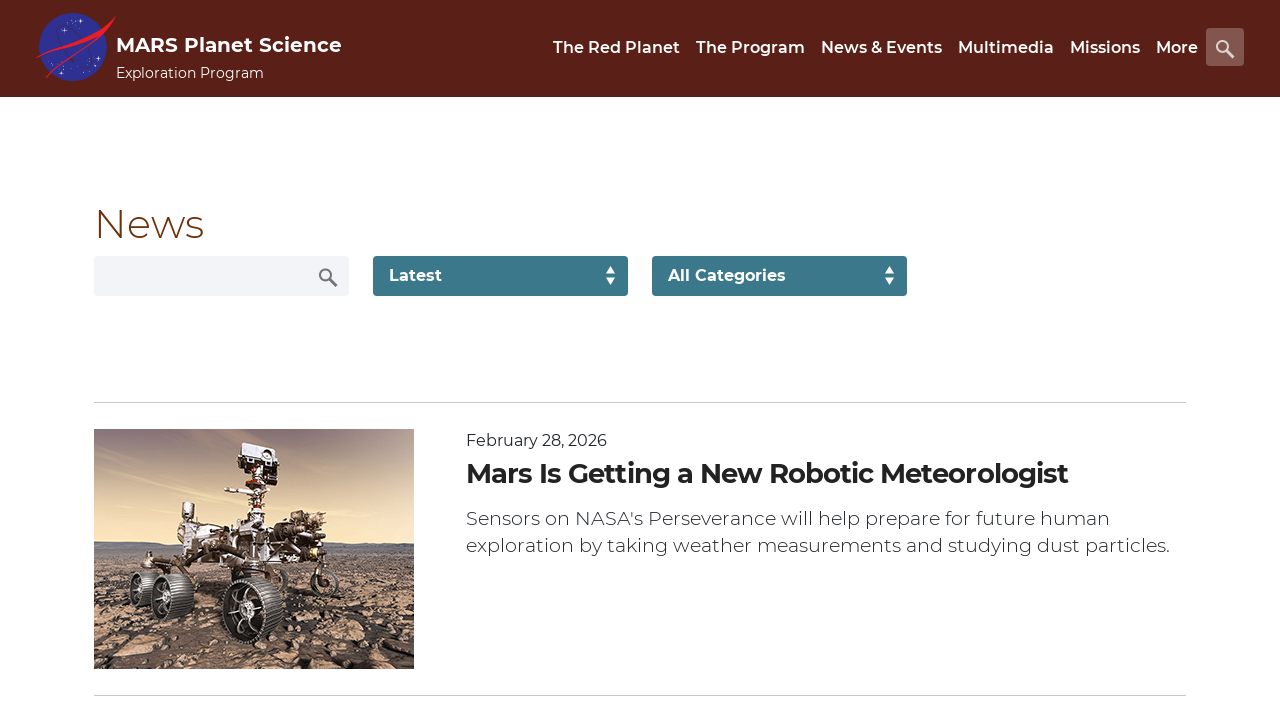

Navigated to Mars news page
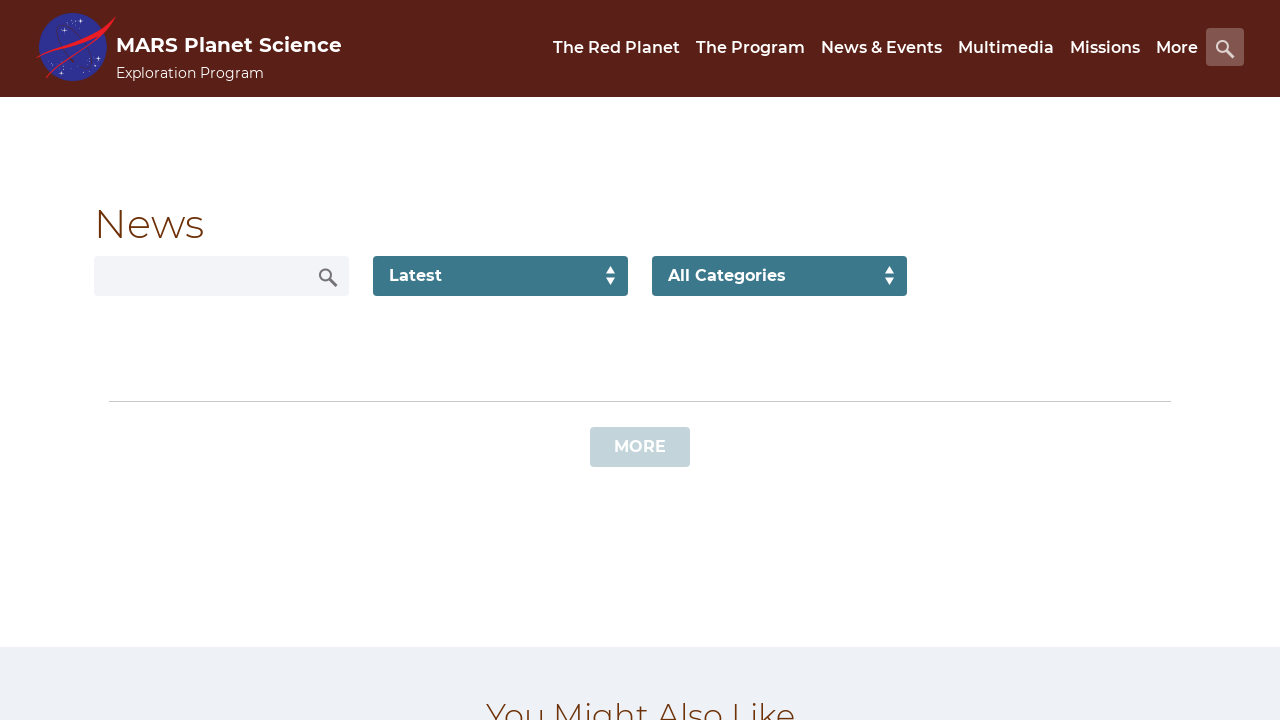

News content list loaded
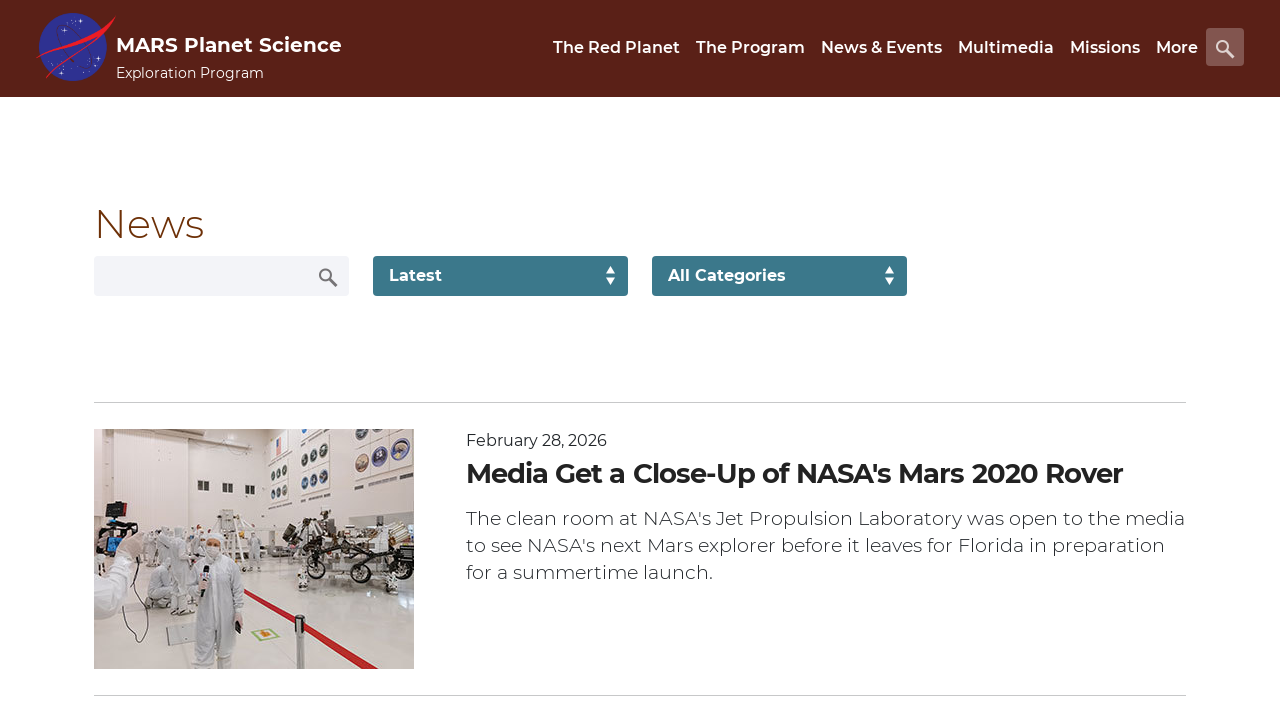

News article titles are present
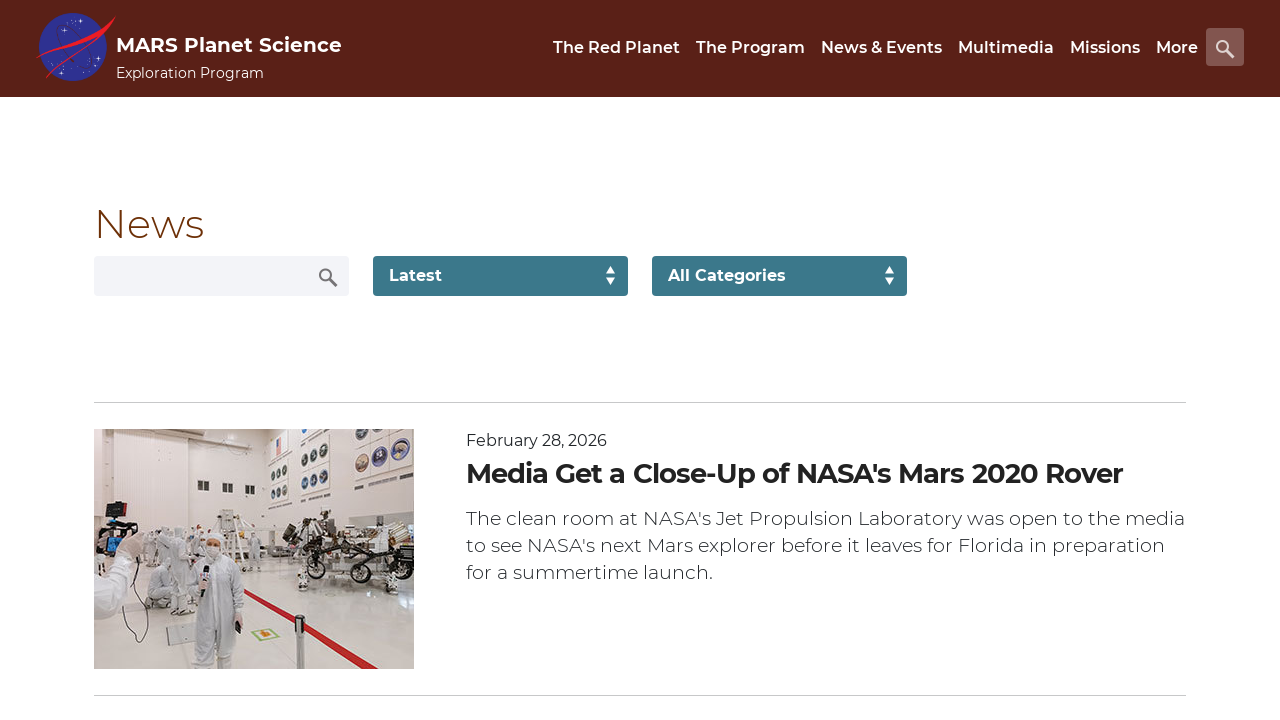

News article teasers are present
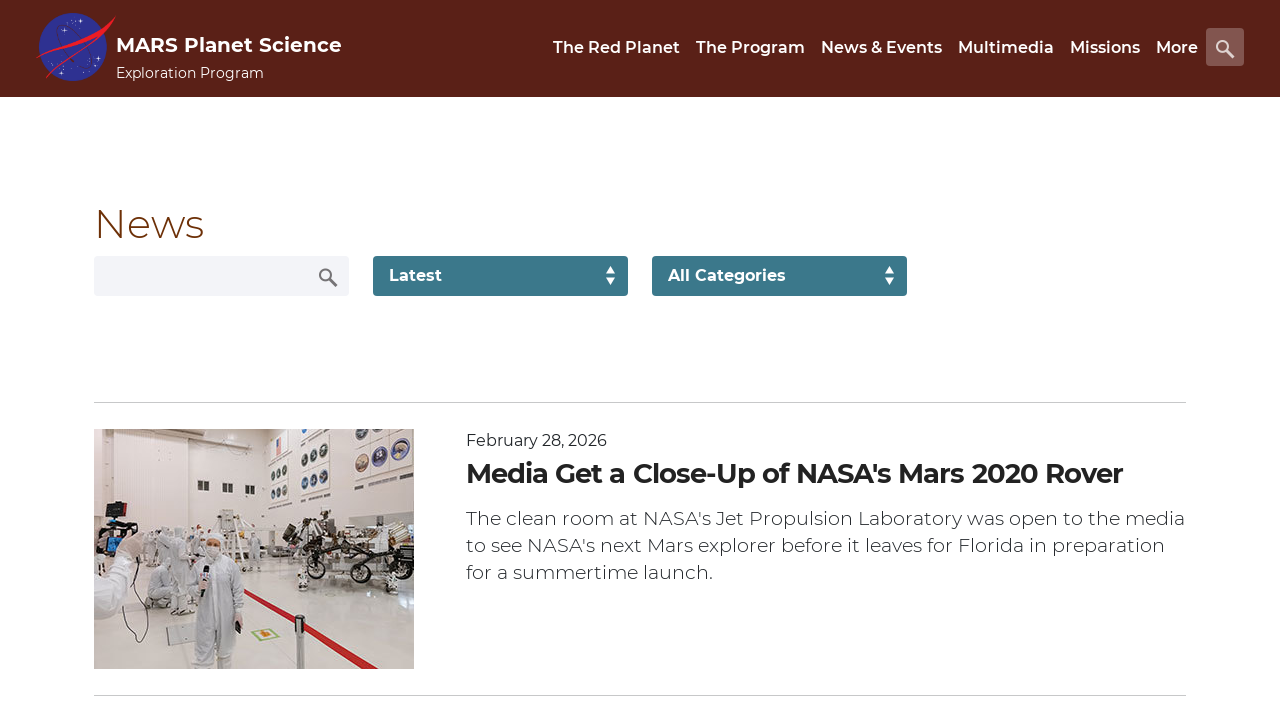

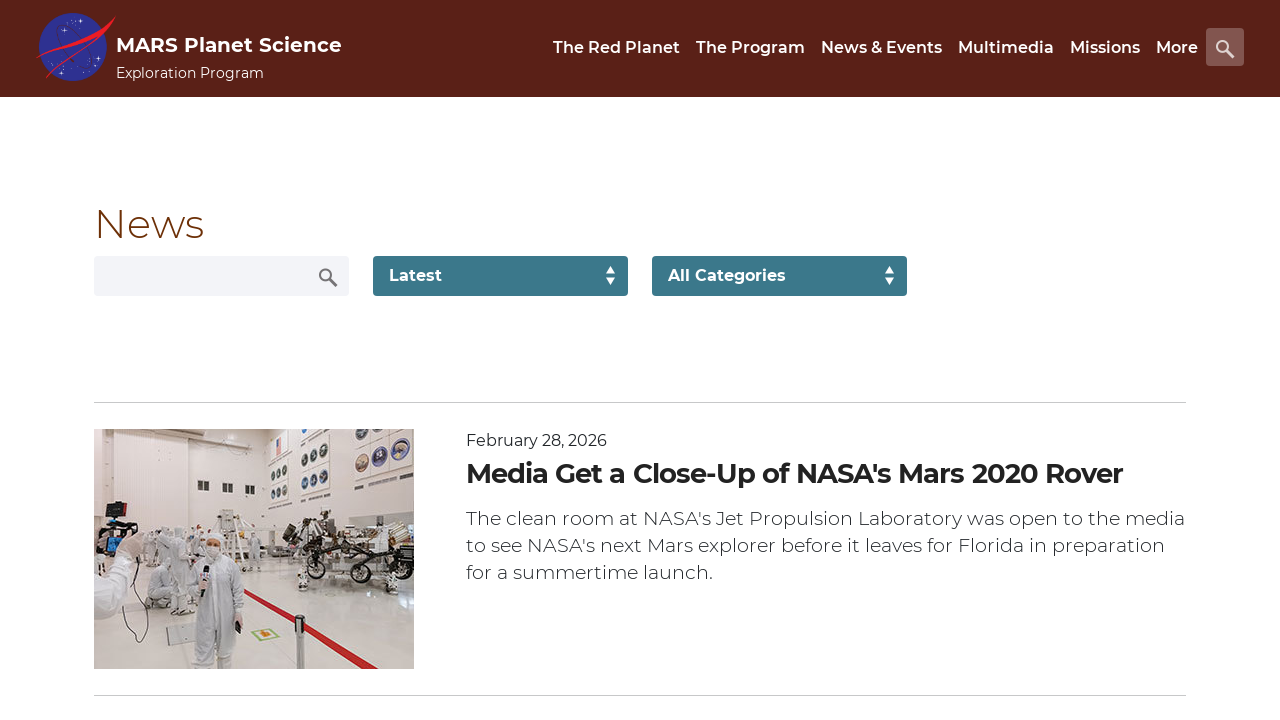